Tests dropdown/select element interactions by selecting options using different methods (by value, index, and visible text), then deselecting and verifying selections on a Selenium practice site.

Starting URL: https://chandanachaitanya.github.io/selenium-practice-site/?languages=Java&enterText=

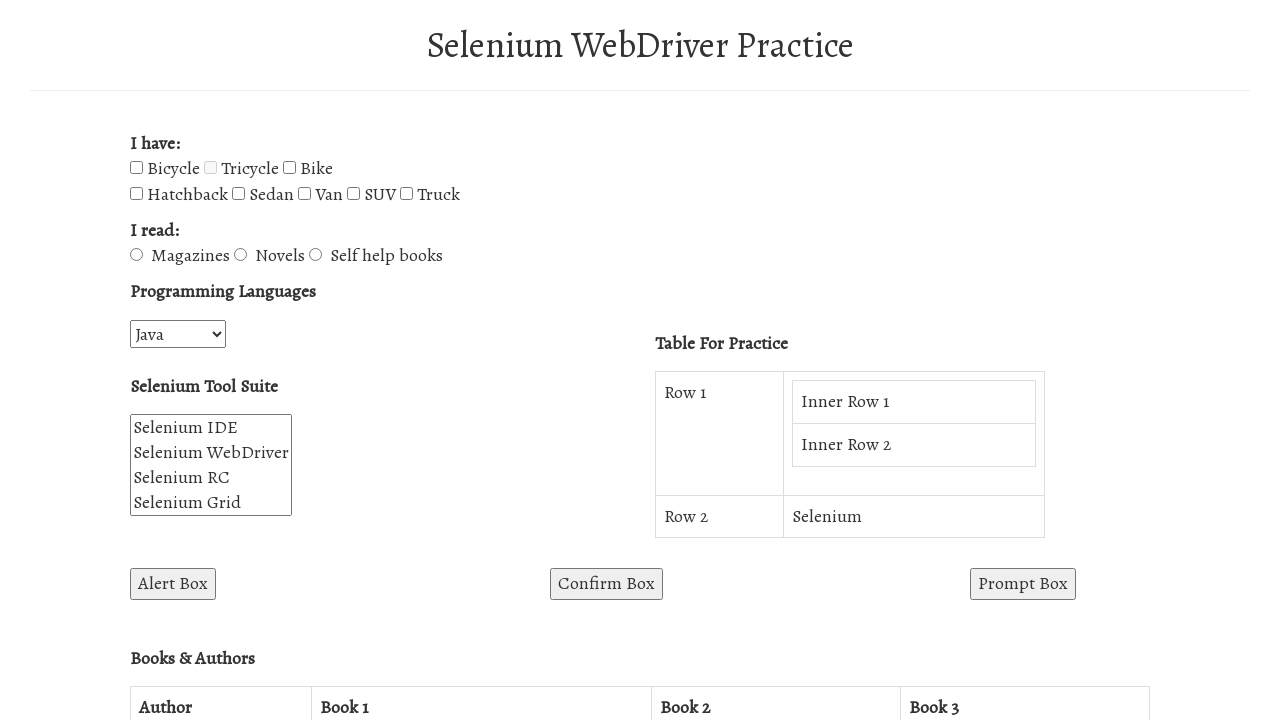

Located the selenium suite dropdown element
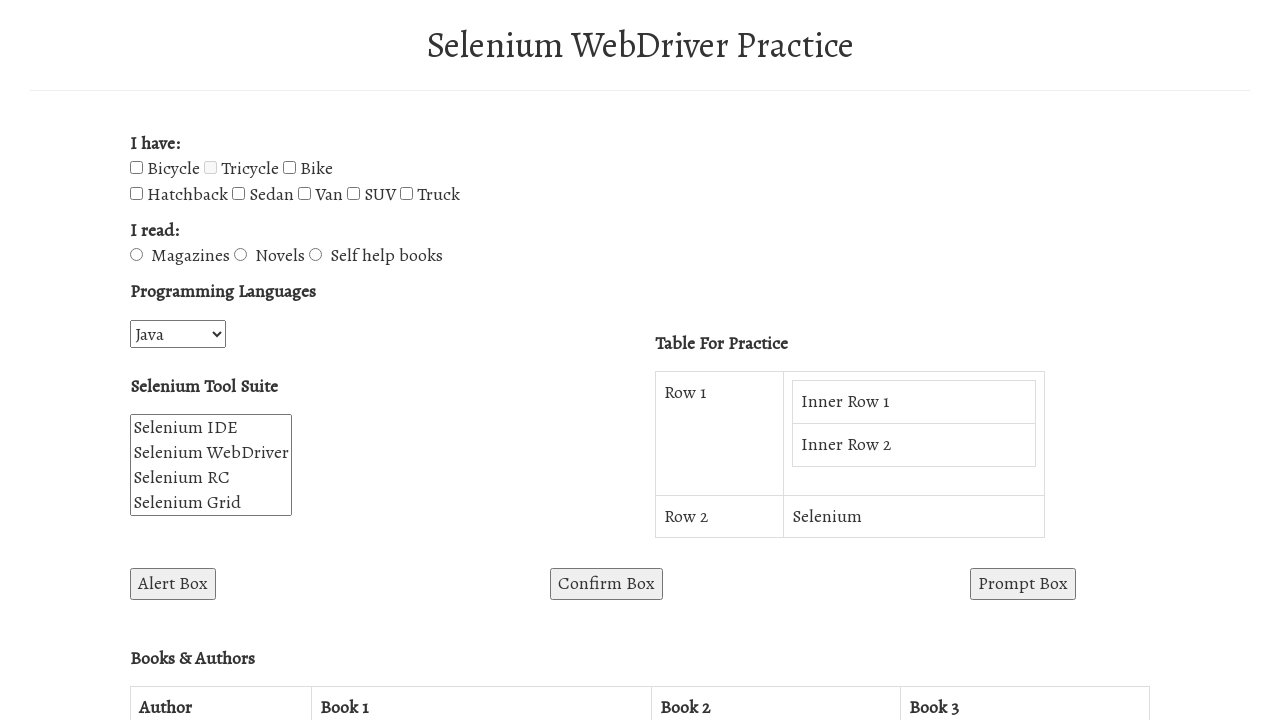

Selected dropdown option by value 'RC' on select#selenium_suite
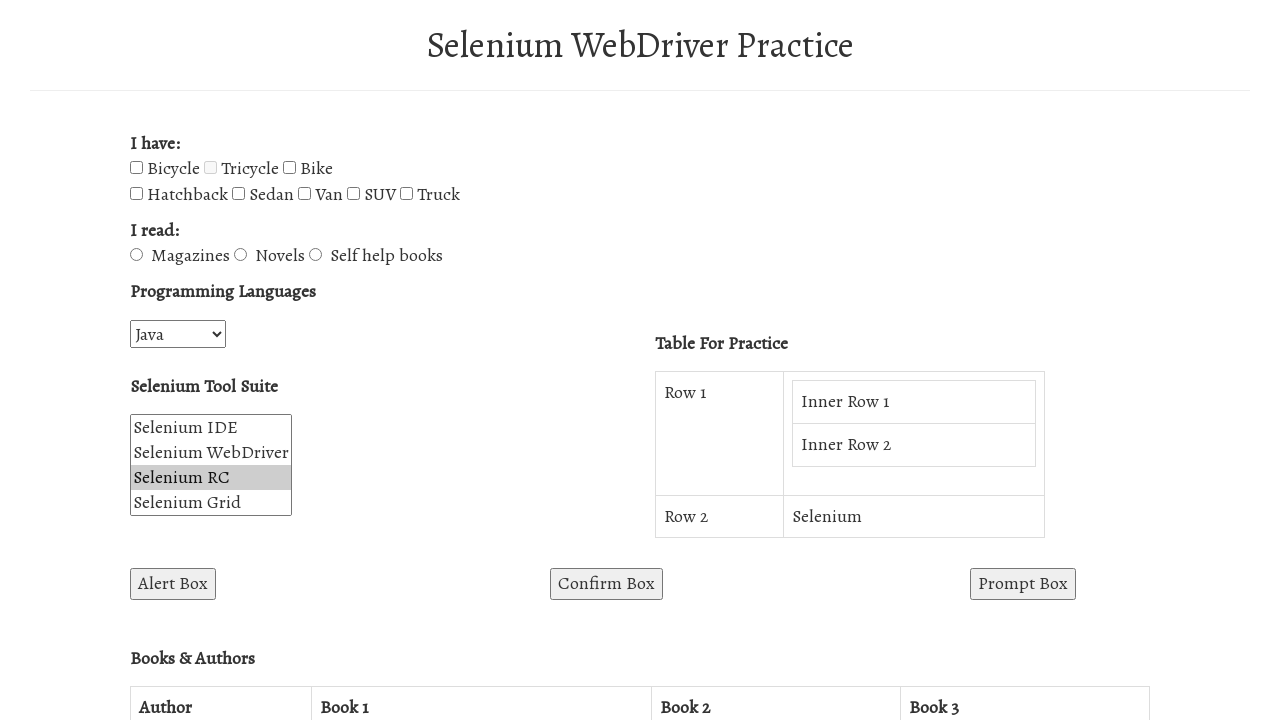

Waited 500ms for selection to register
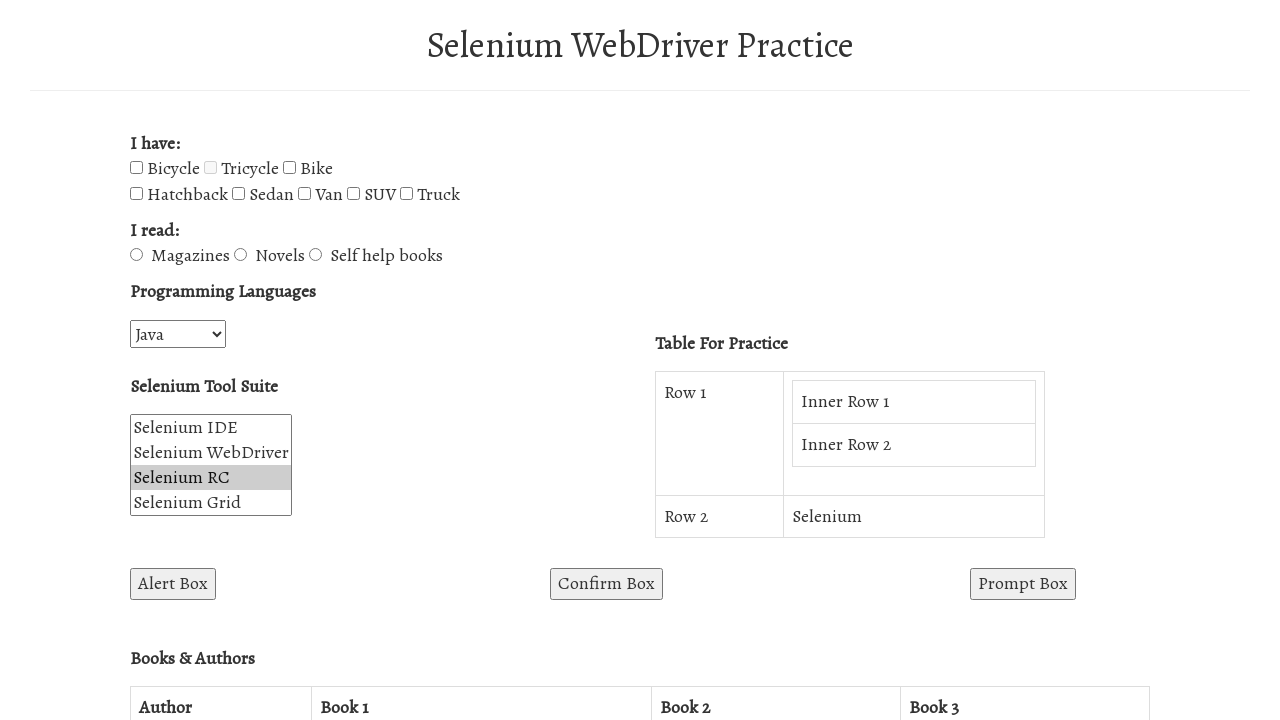

Selected dropdown option by index 1 on select#selenium_suite
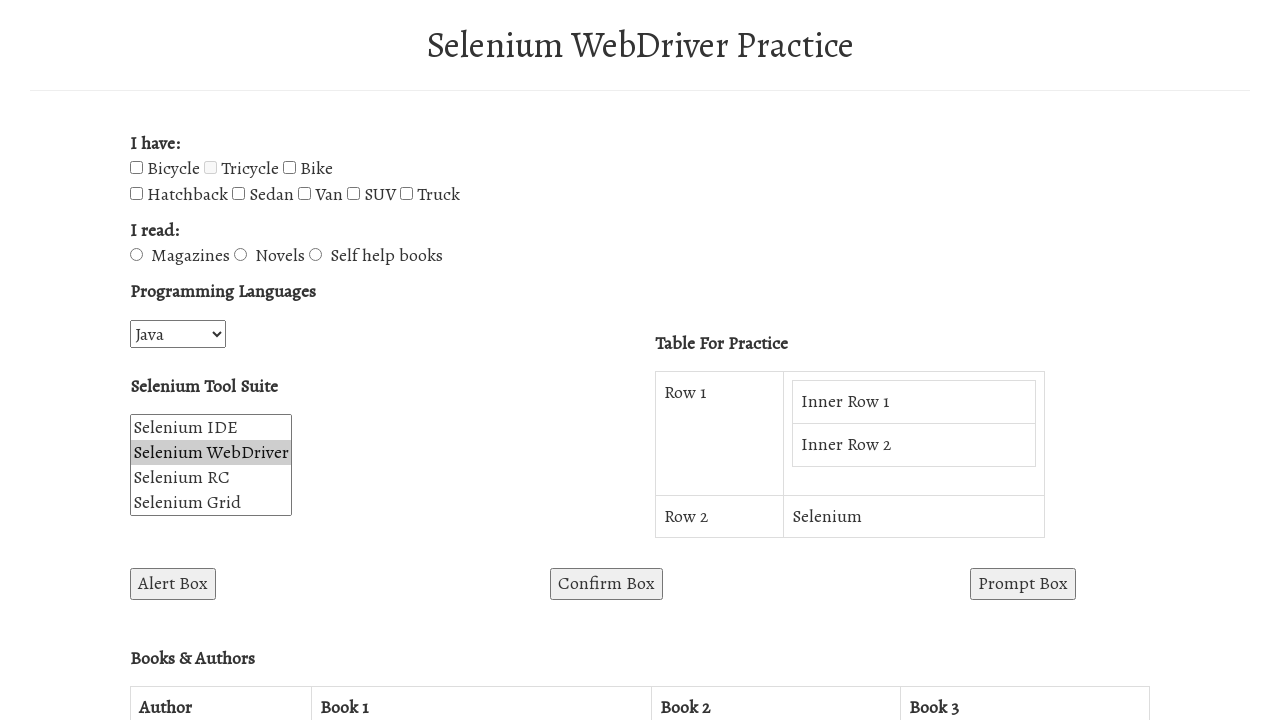

Waited 500ms for selection to register
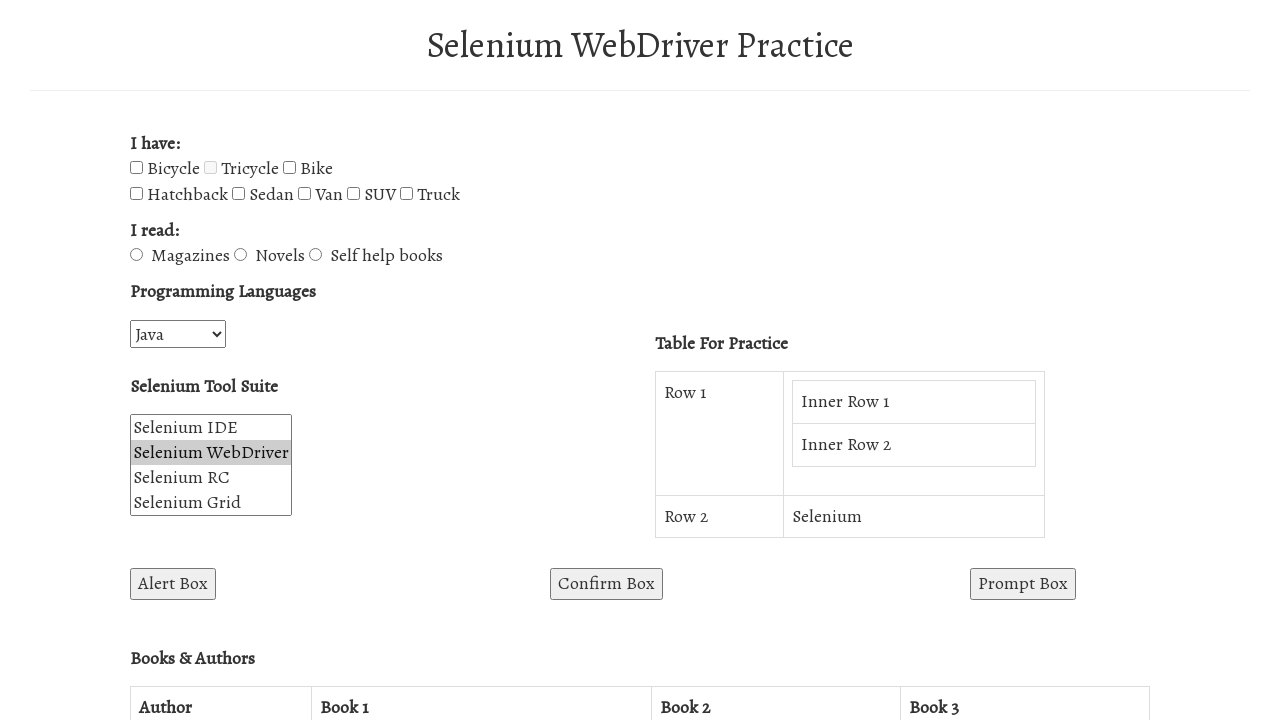

Selected dropdown option by visible text 'Limitations' on select#selenium_suite
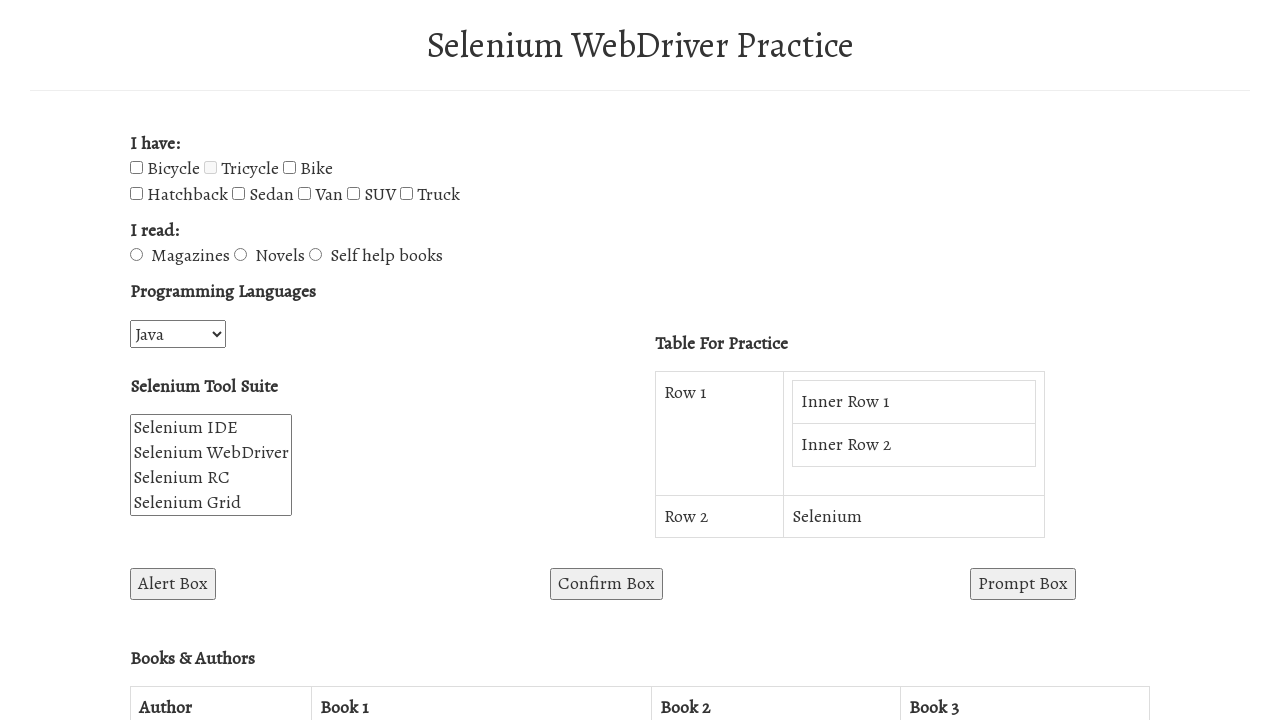

Waited 500ms for selection to register
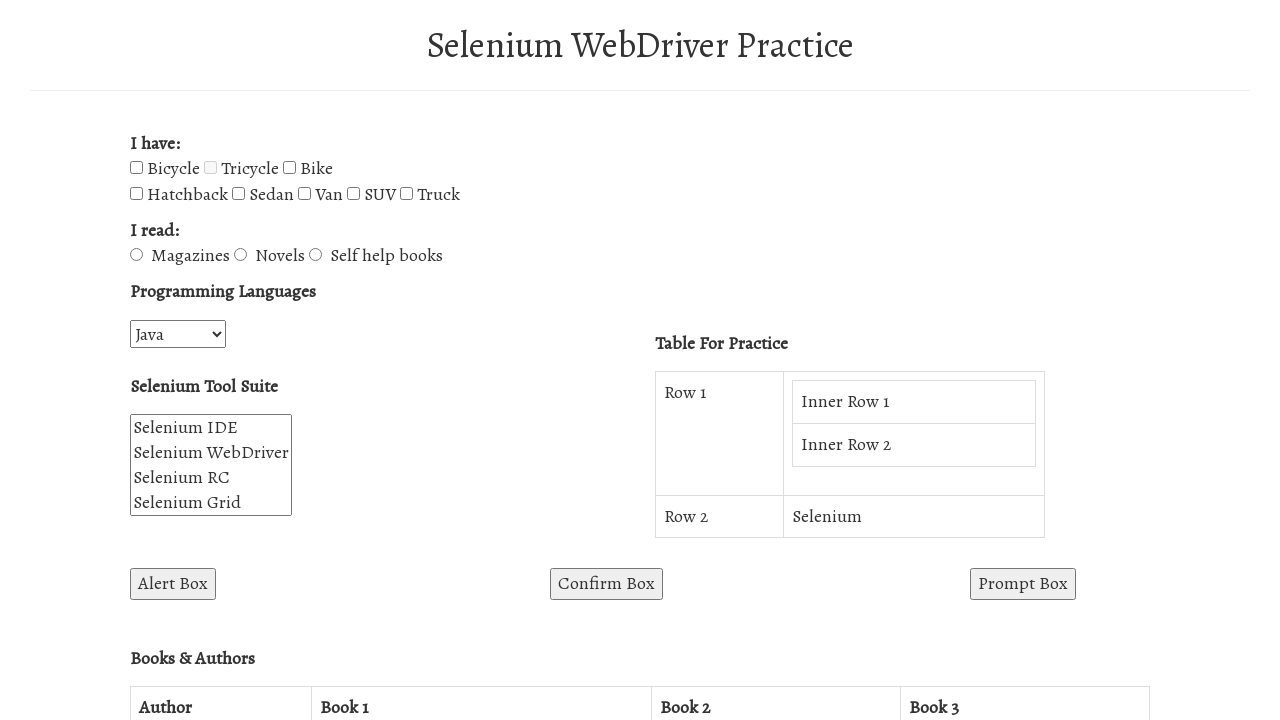

Retrieved all dropdown options
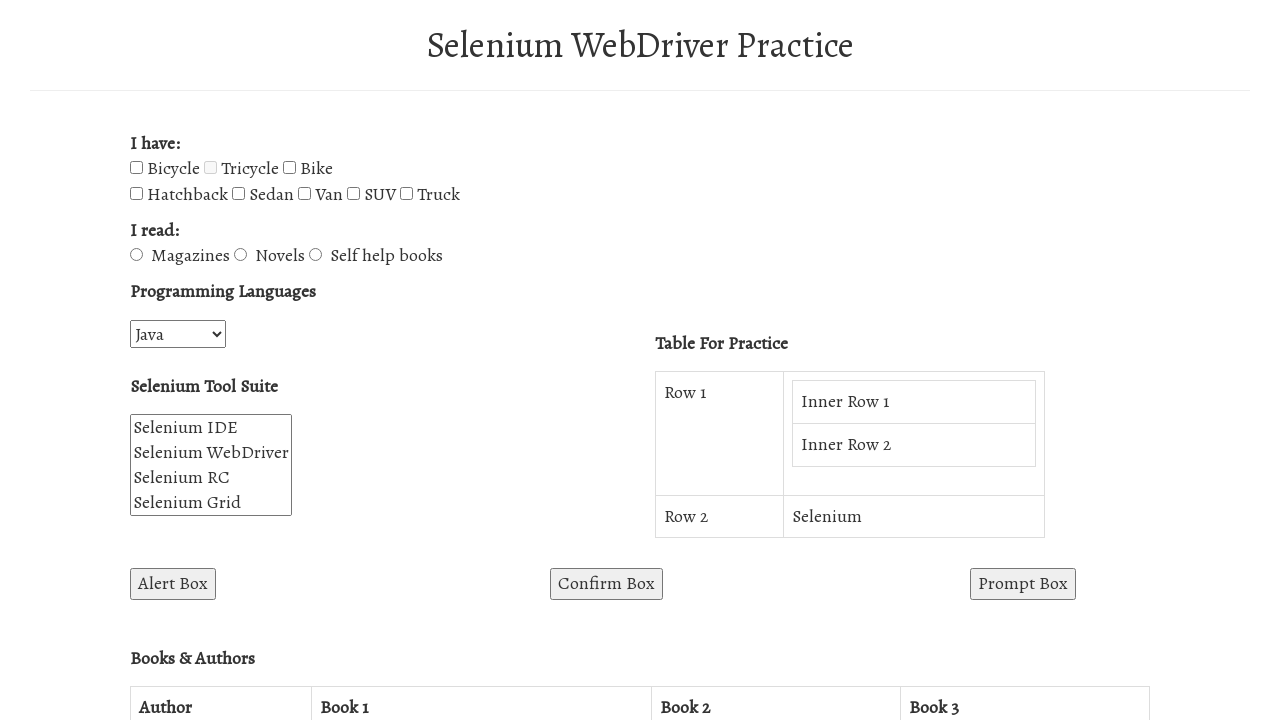

Deselected option at index 1 by reselecting only 'Limitations' on select#selenium_suite
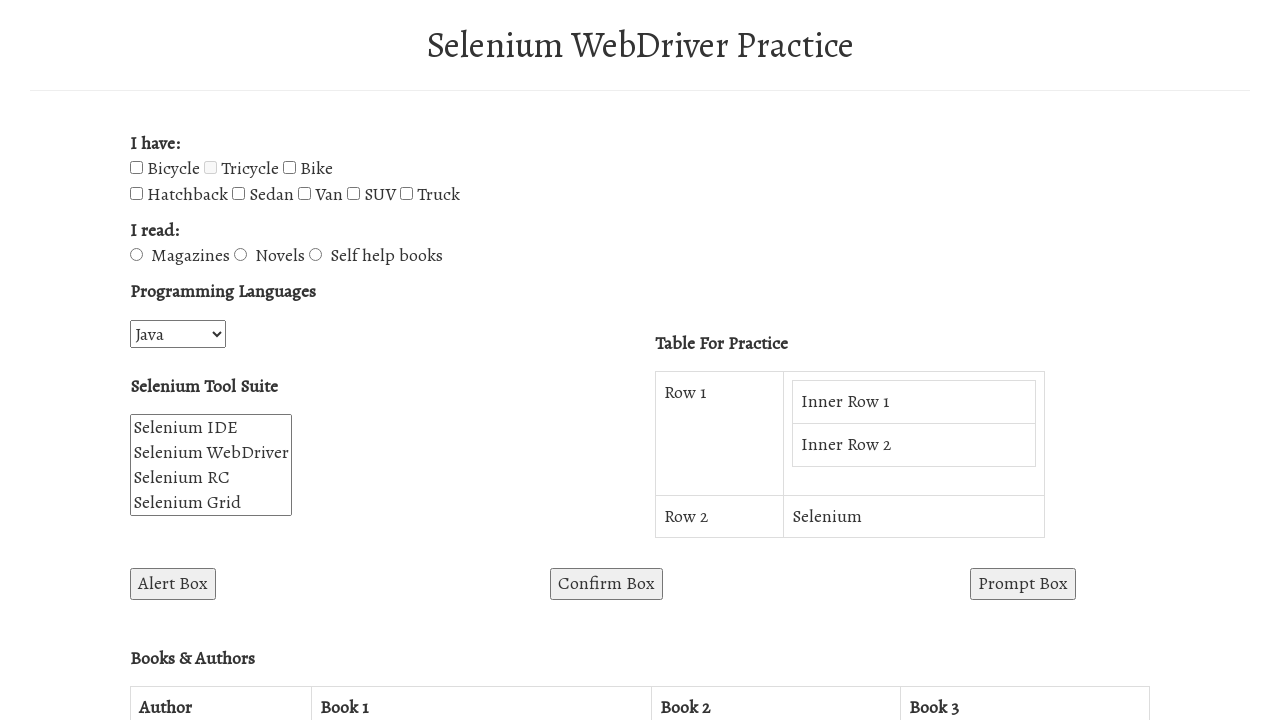

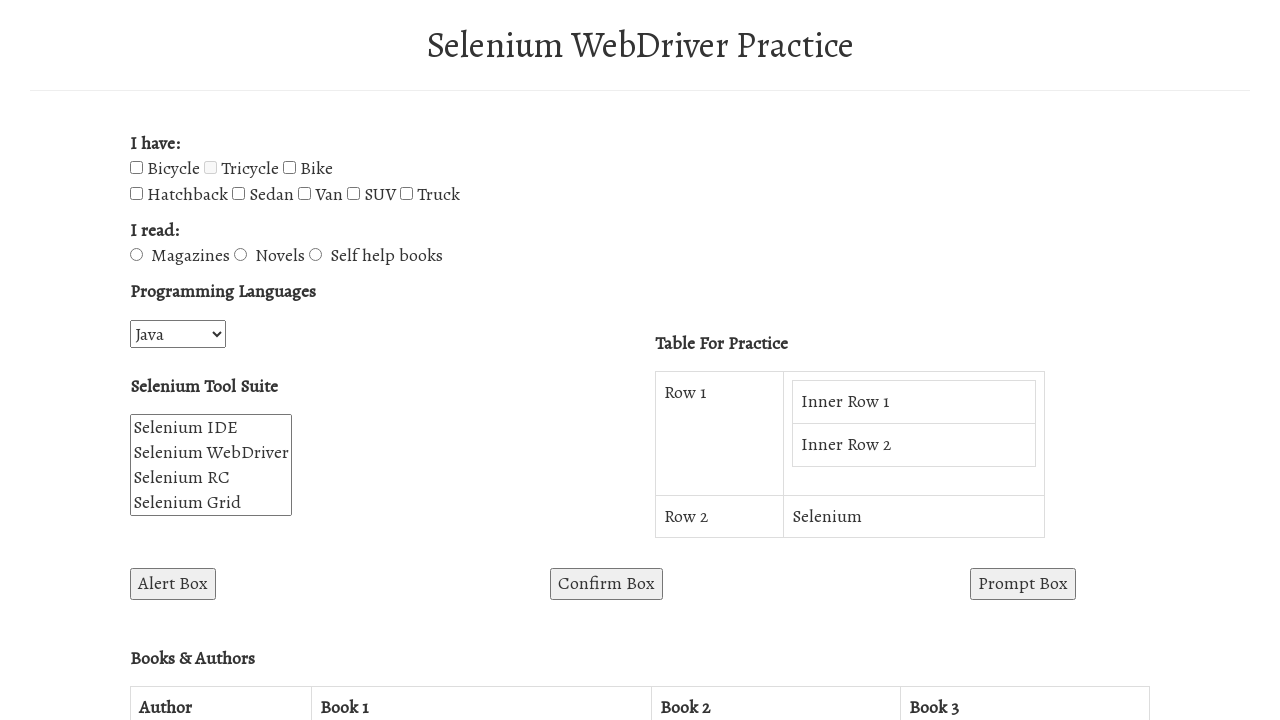